Tests the autocomplete functionality by typing partial text and selecting from suggestions

Starting URL: https://jqueryui.com/

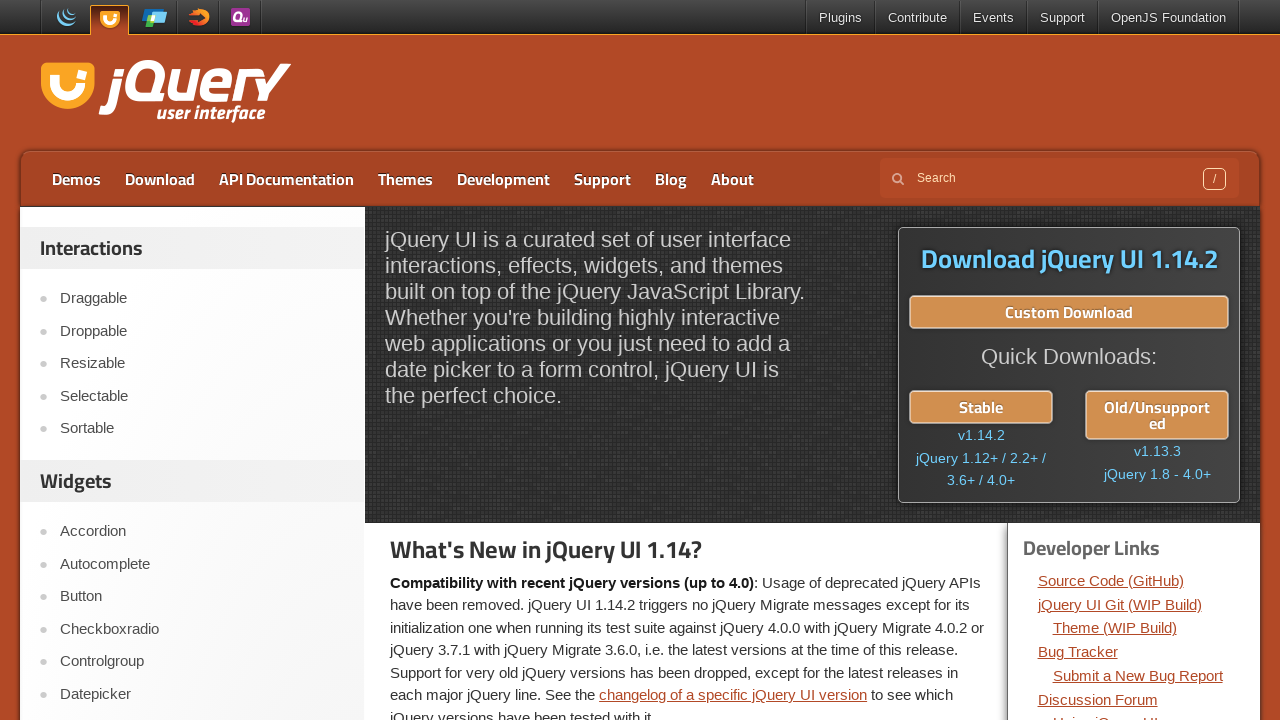

Clicked on Autocomplete link to navigate to the autocomplete test page at (202, 564) on a:has-text('Autocomplete')
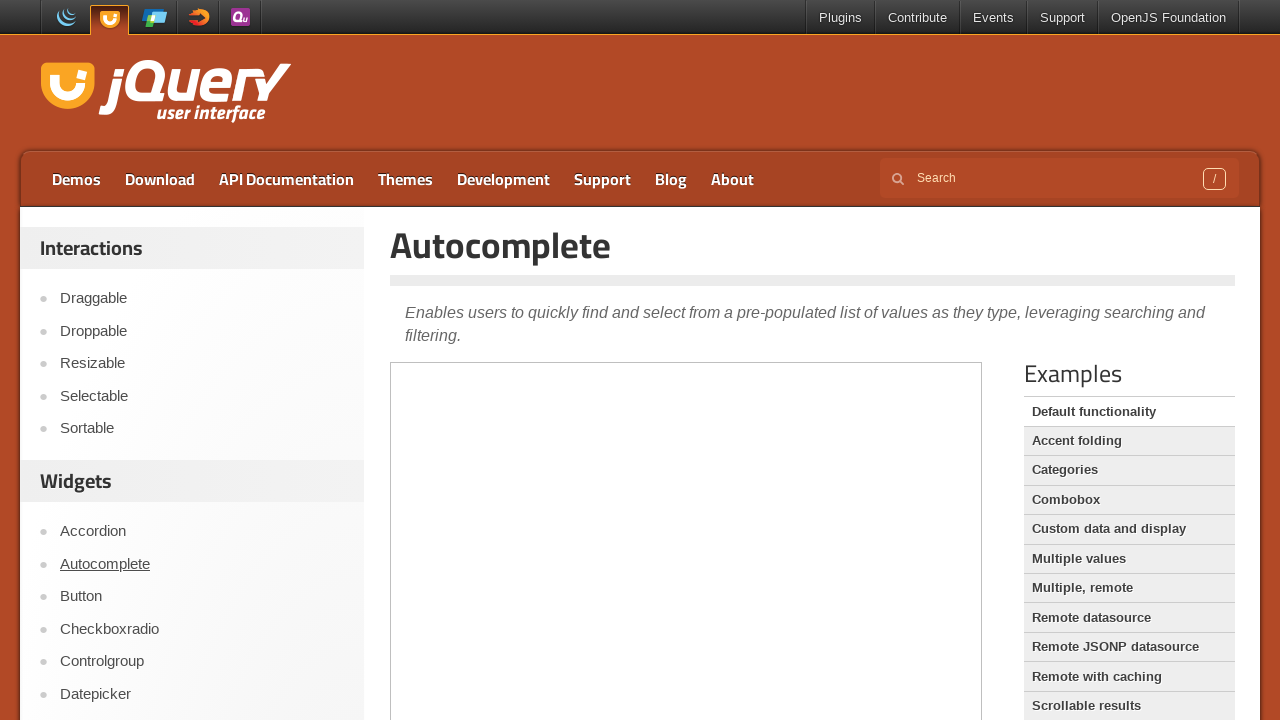

Located the iframe containing autocomplete widget
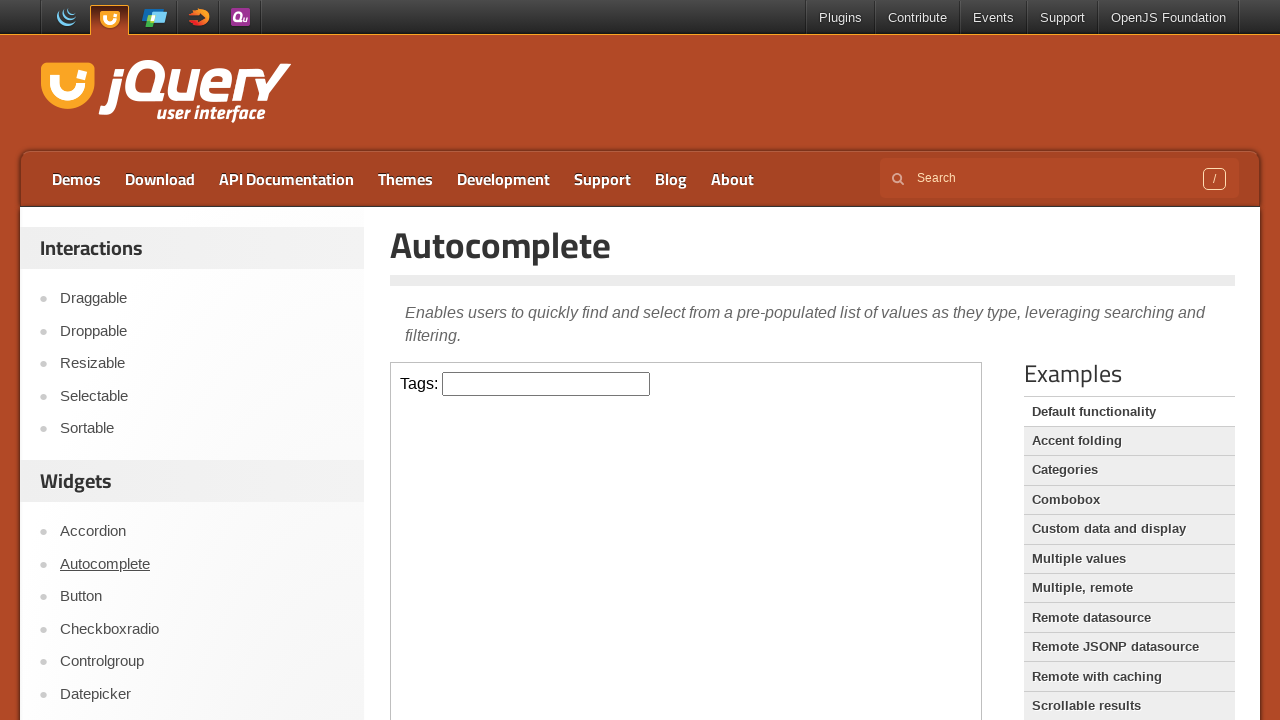

Typed 'jav' into the autocomplete input field on iframe >> nth=0 >> internal:control=enter-frame >> #tags
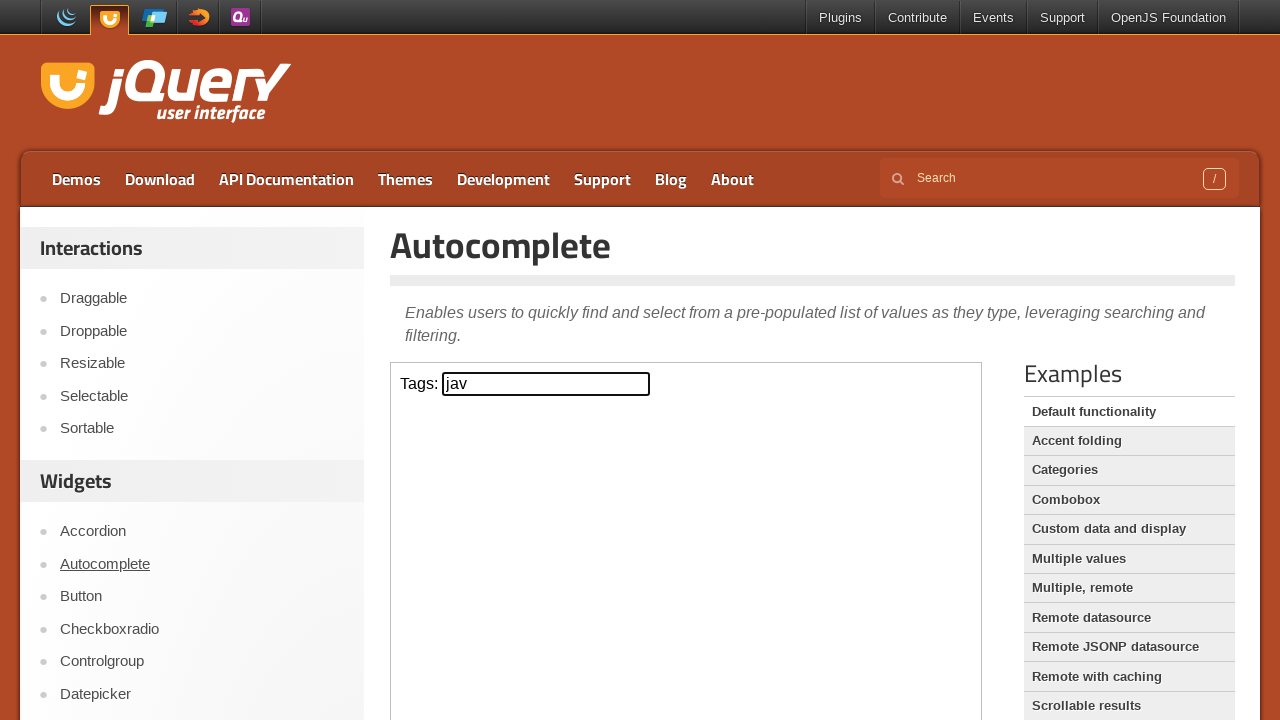

Waited 2 seconds for autocomplete suggestions to appear
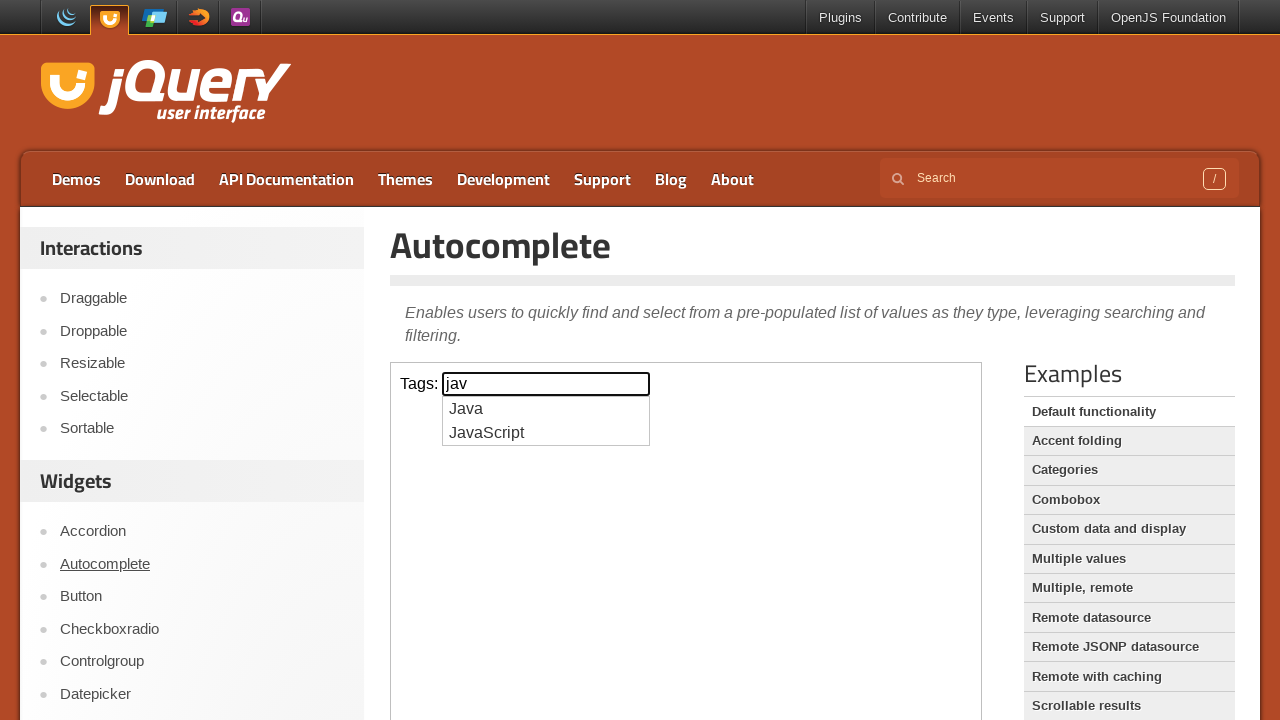

Selected 'JavaScript' from the autocomplete suggestions at (546, 433) on iframe >> nth=0 >> internal:control=enter-frame >> div:has-text('JavaScript')
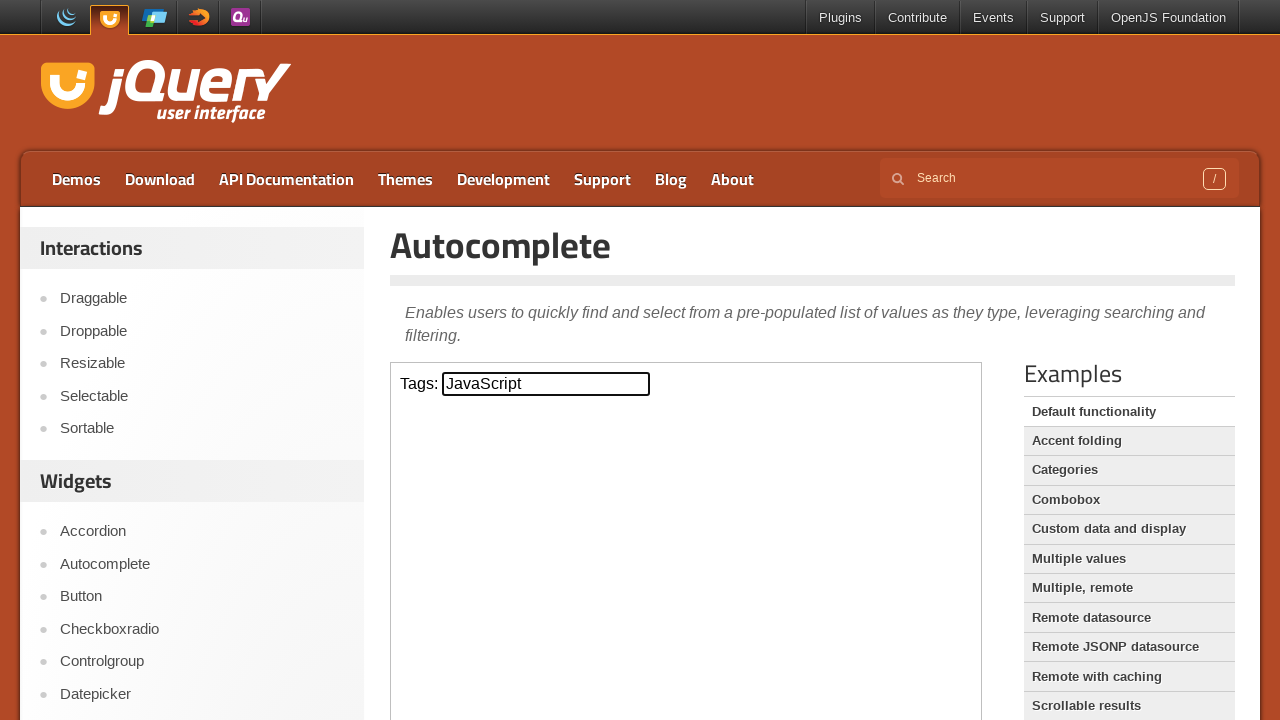

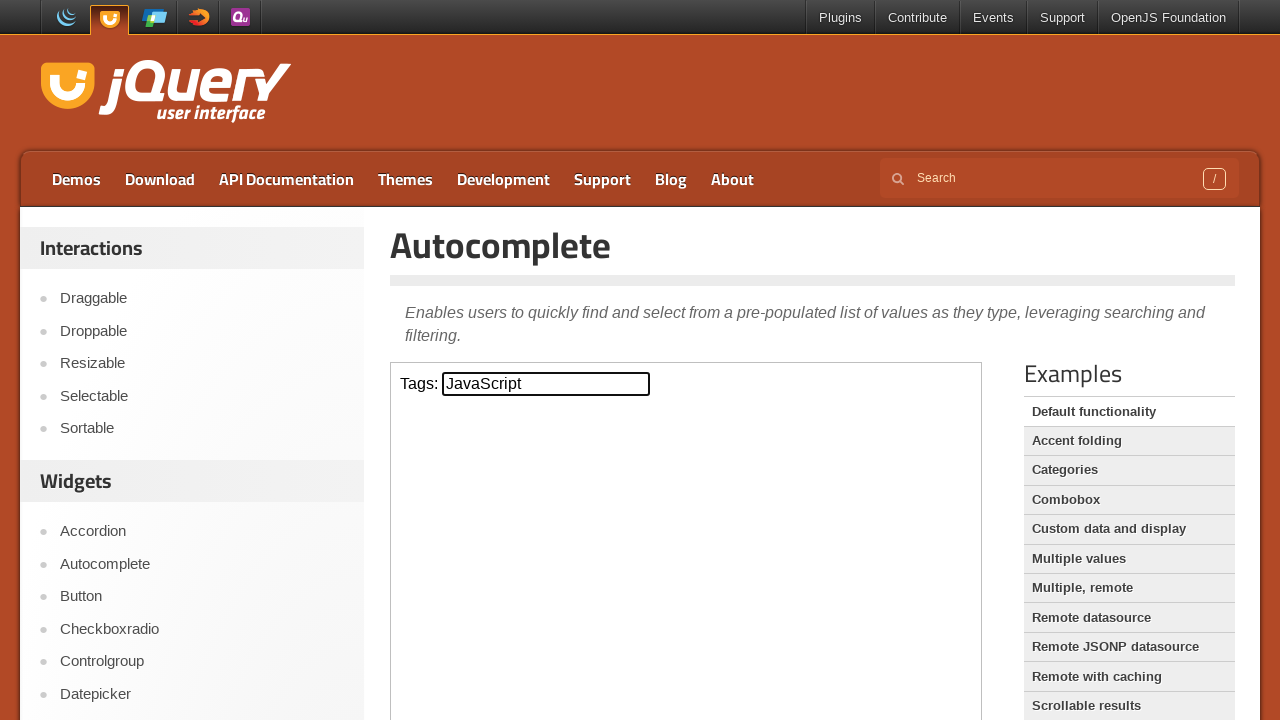